Tests drawing on a canvas whiteboard element using mouse drag actions to create a square shape

Starting URL: https://softwaretestingpro.github.io/Automation/Advanced/A-3.03-Whiteboard.html

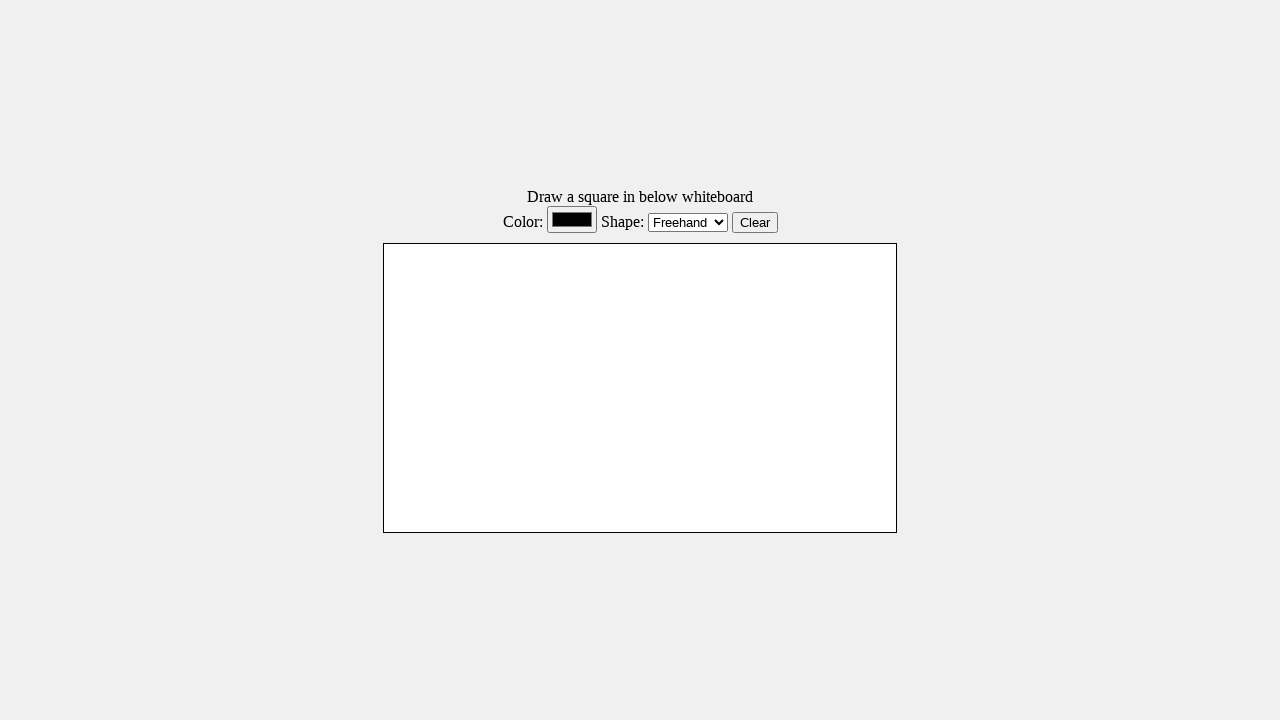

Located whiteboard canvas element
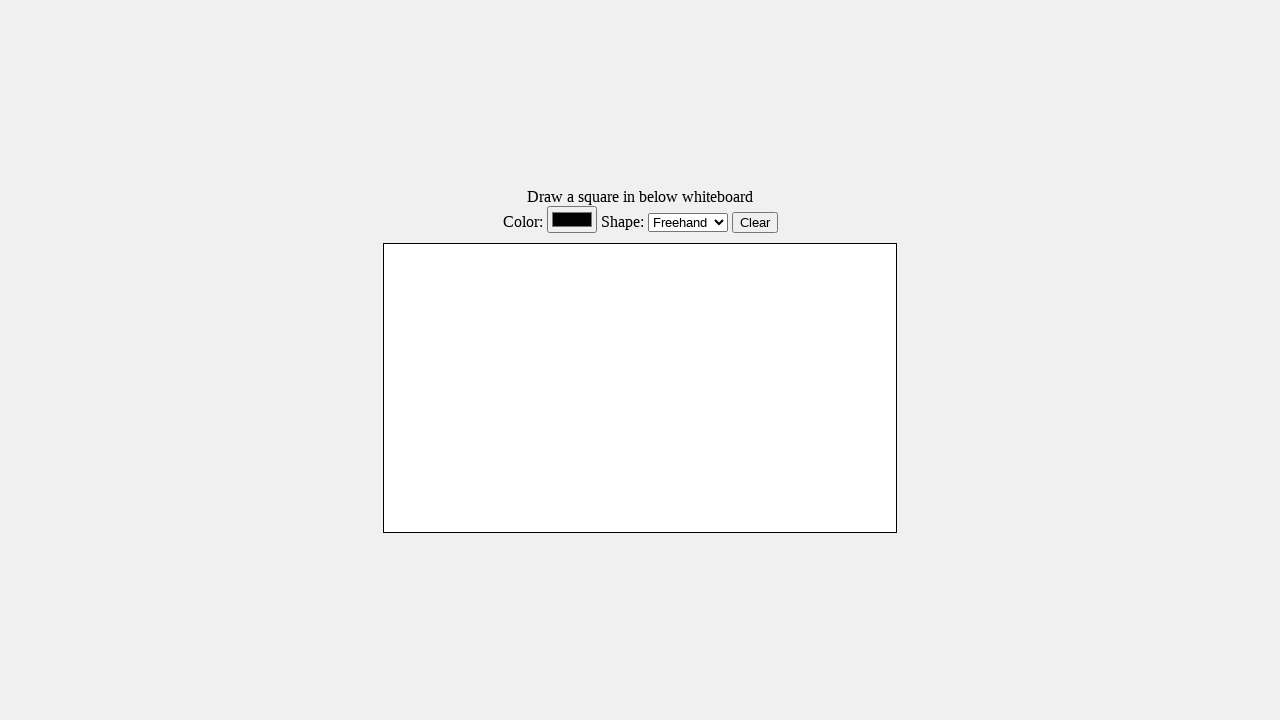

Retrieved canvas bounding box dimensions
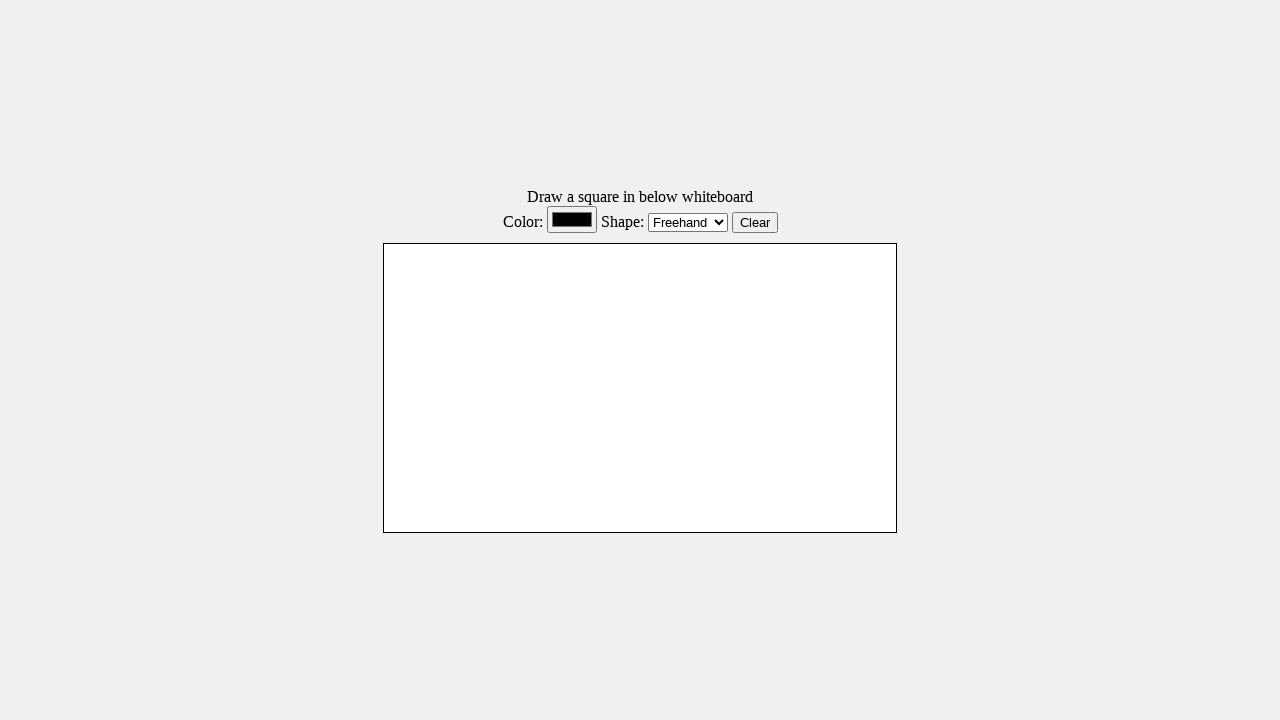

Calculated canvas center coordinates
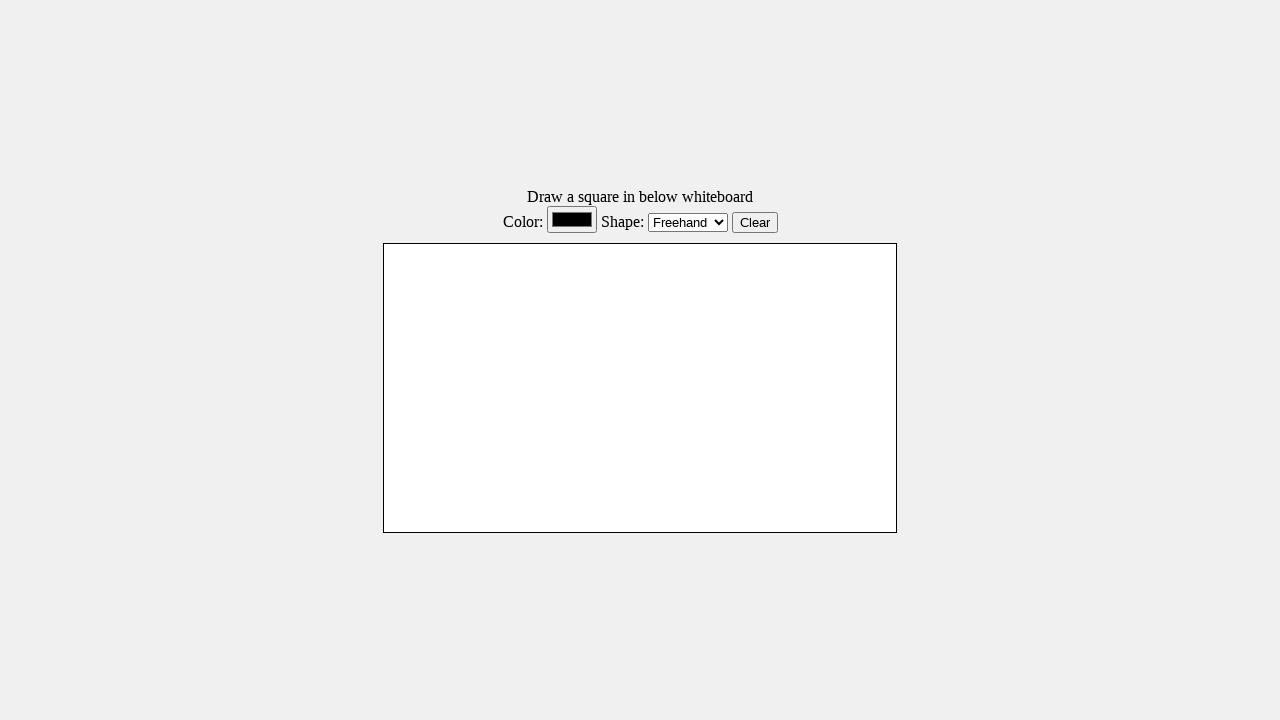

Moved mouse to canvas center at (640, 388)
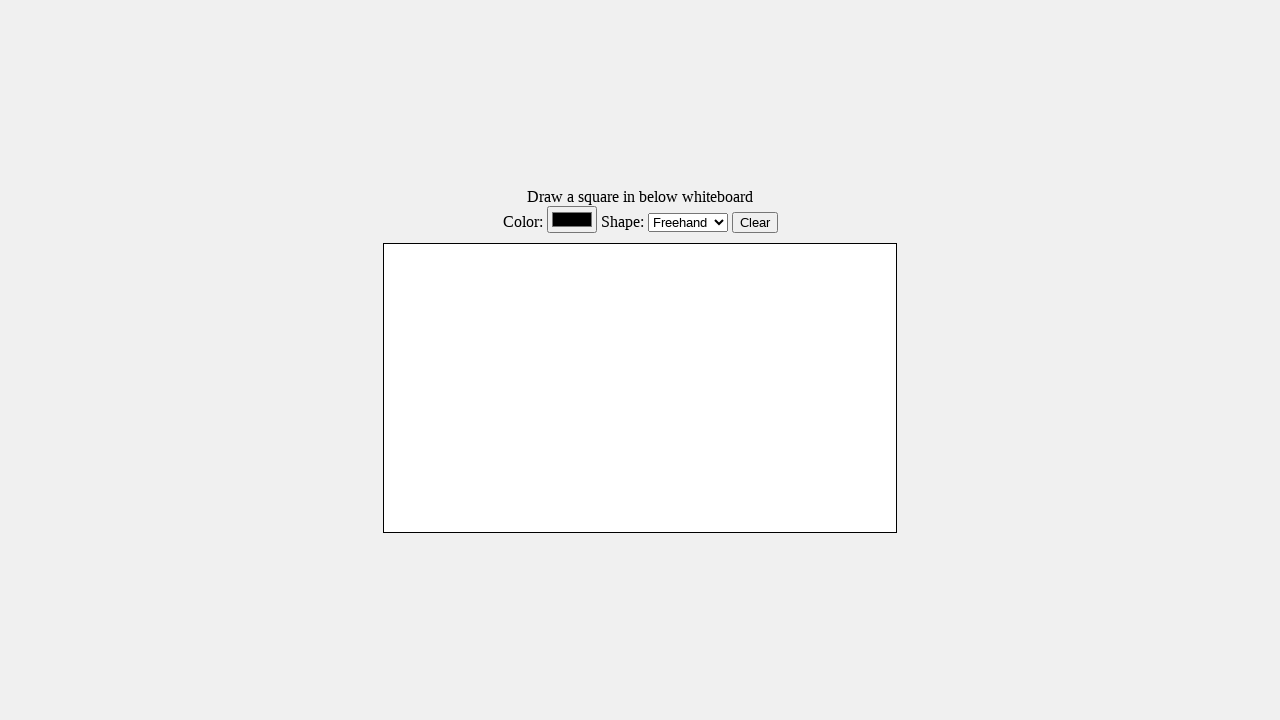

Pressed mouse button down to start drawing at (640, 388)
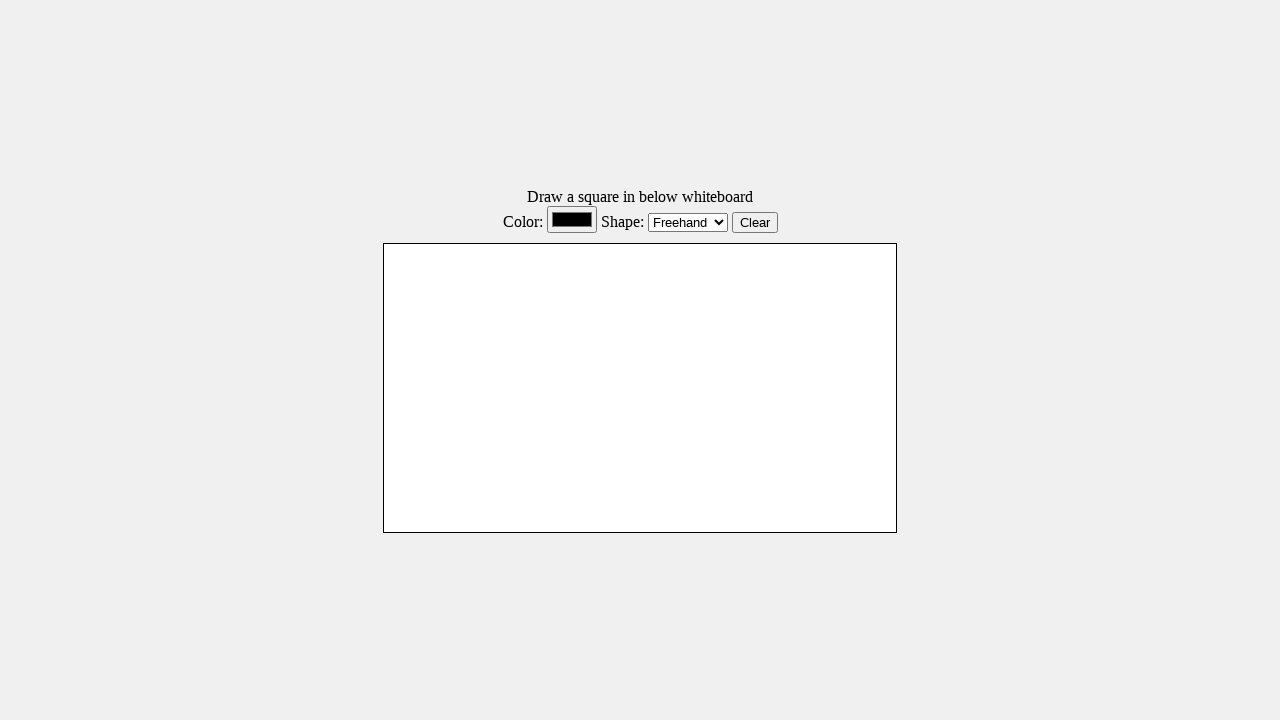

Dragged mouse right to draw top edge of square at (690, 388)
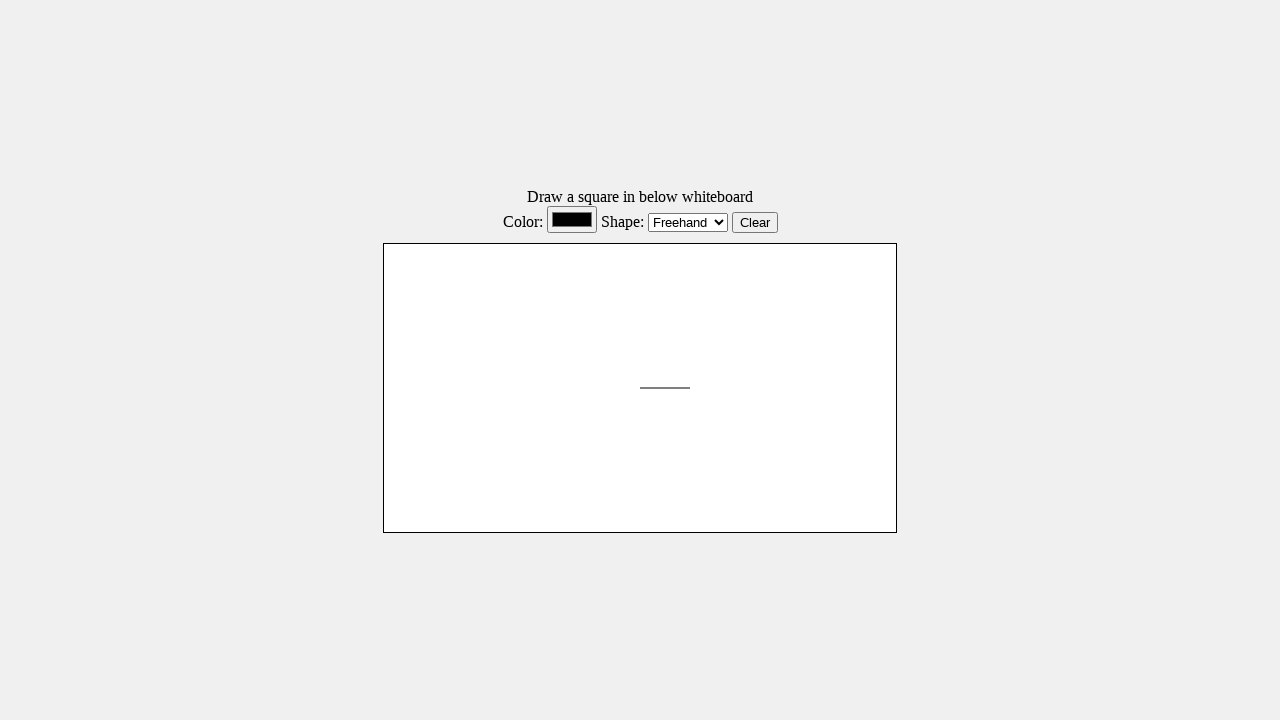

Dragged mouse down to draw right edge of square at (690, 438)
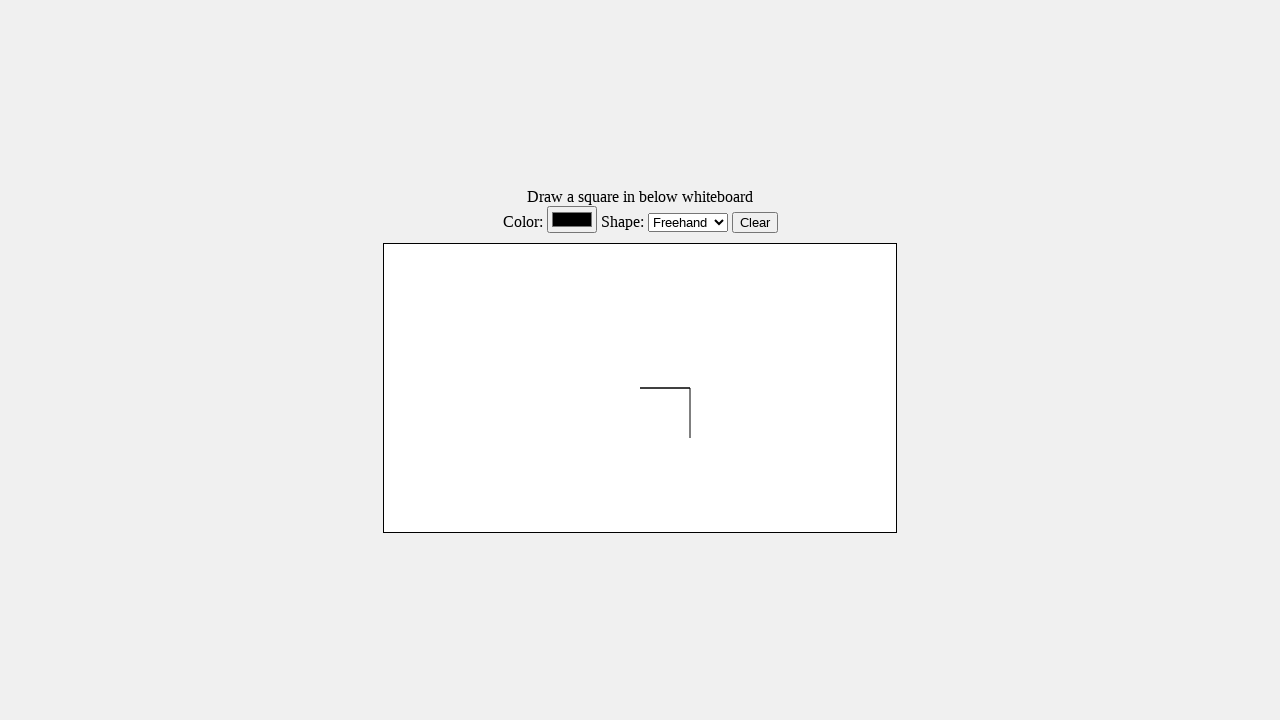

Dragged mouse left to draw bottom edge of square at (640, 438)
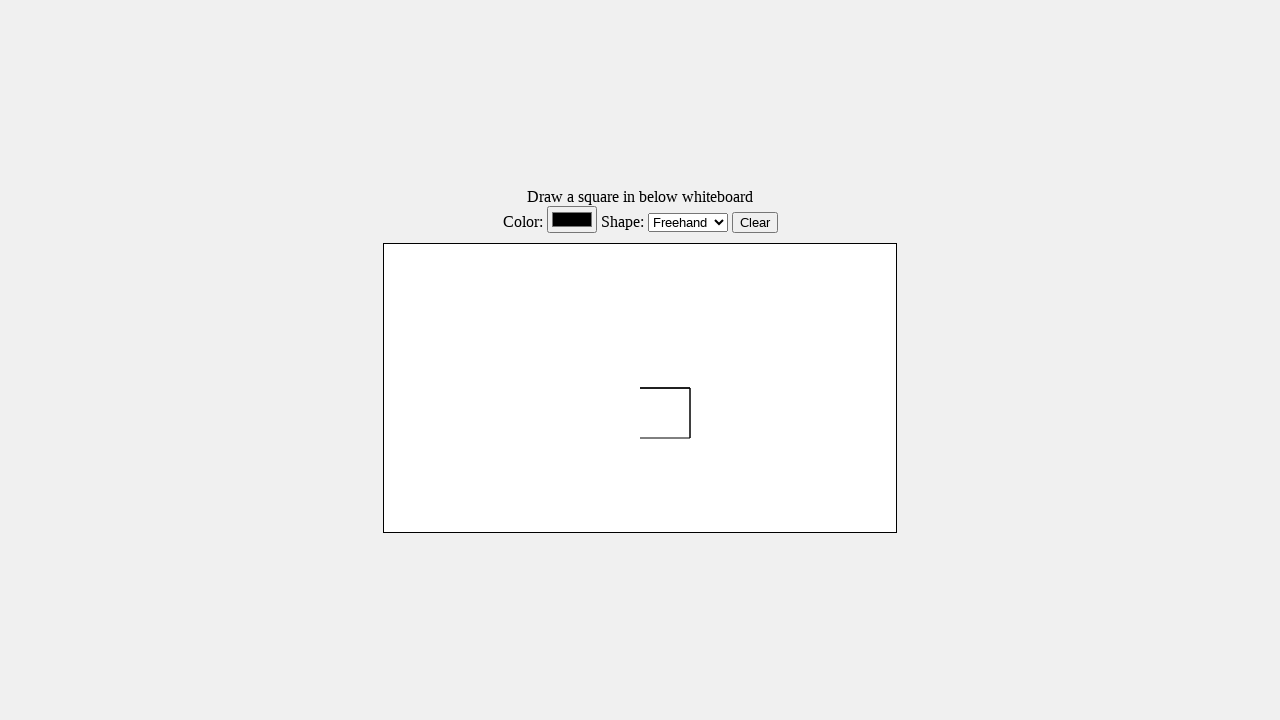

Dragged mouse up to draw left edge and complete square at (640, 388)
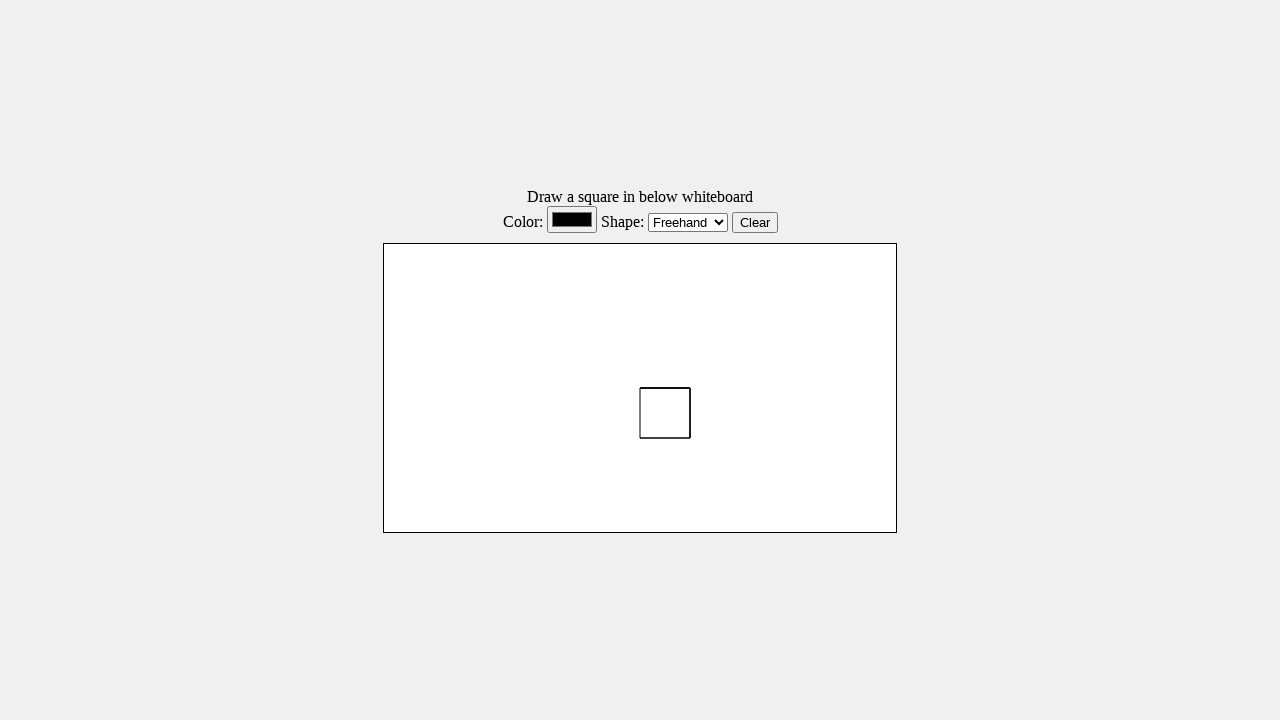

Released mouse button to finish drawing at (640, 388)
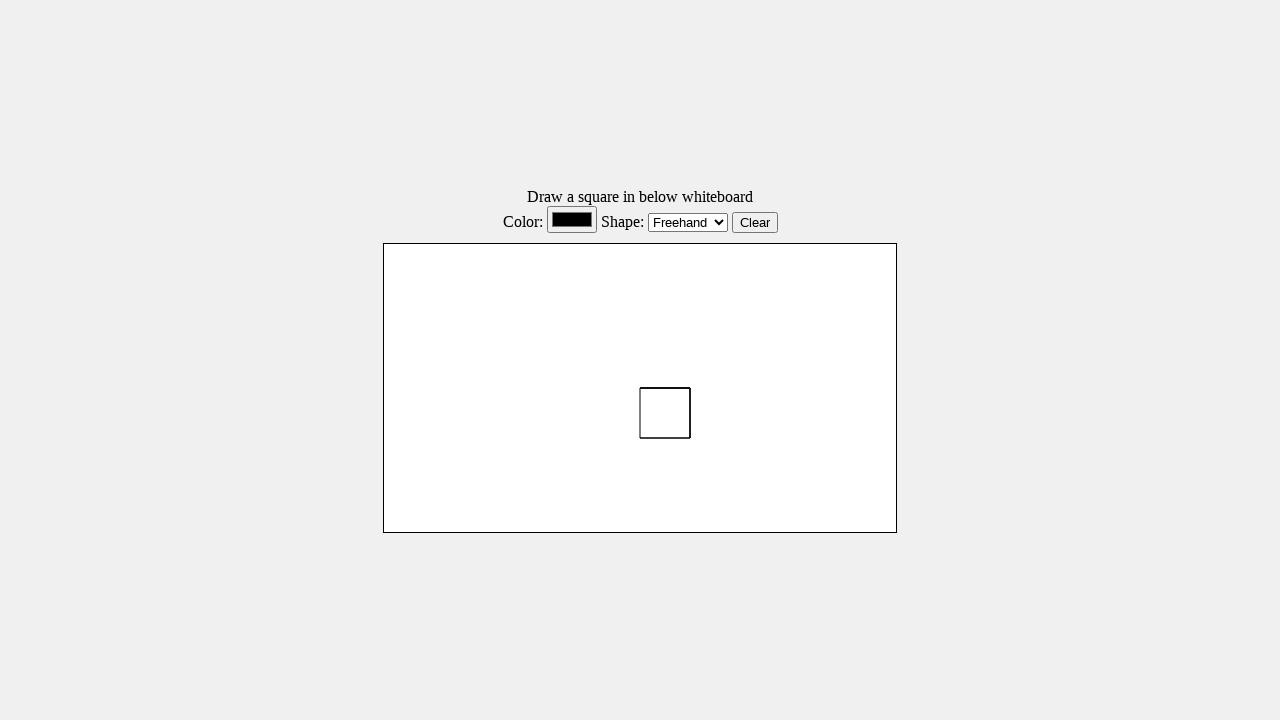

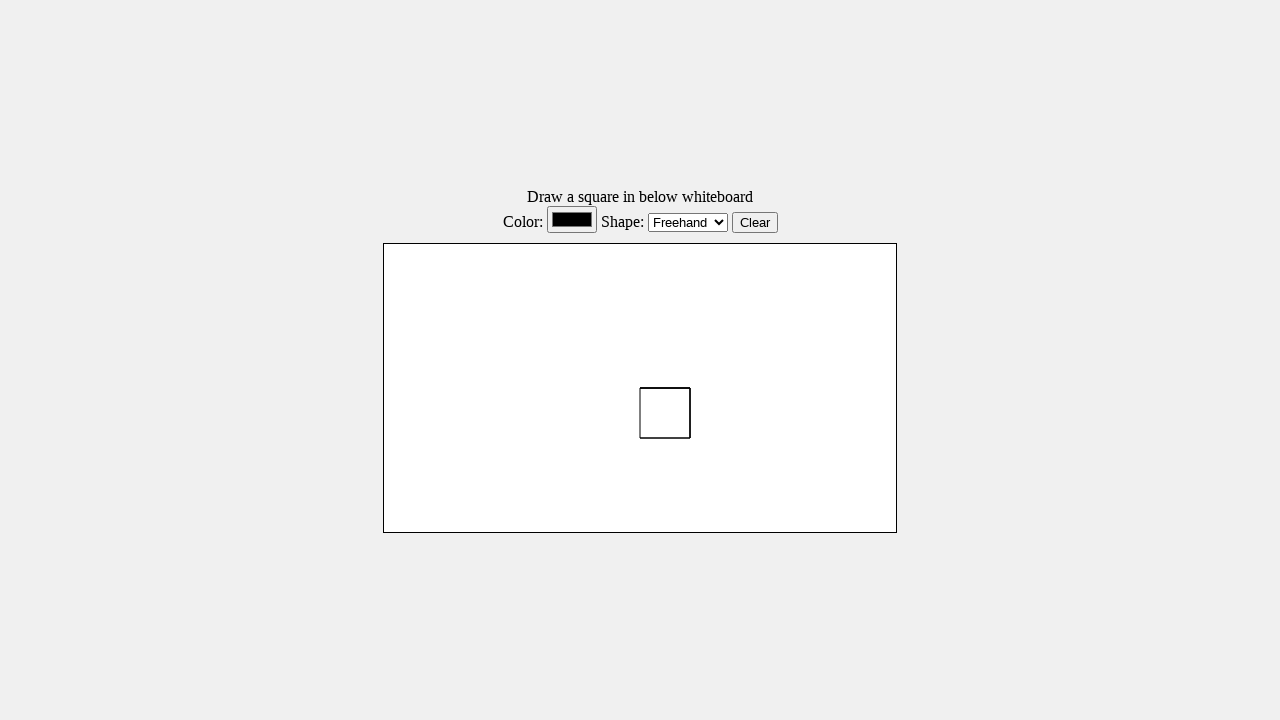